Tests form interactions by filling a name field and clicking a radio button using JavaScript execution

Starting URL: https://testautomationpractice.blogspot.com/

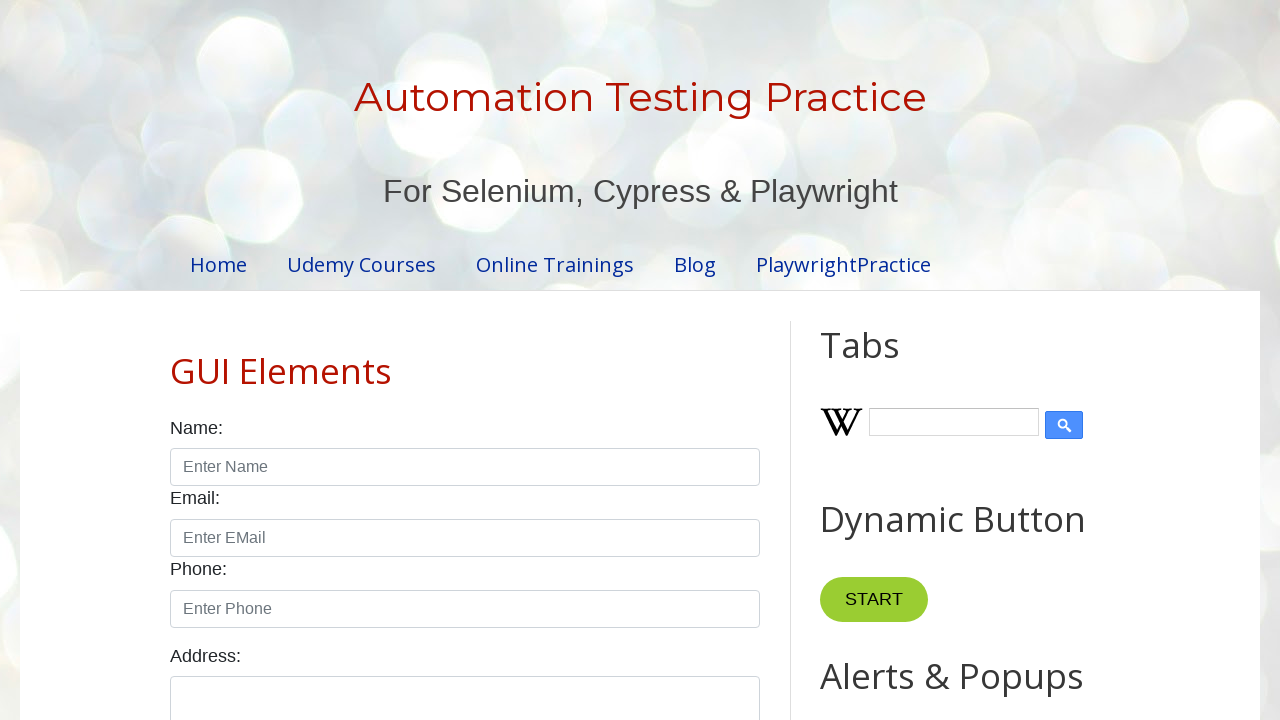

Filled name field with 'Santosh' using JavaScript execution
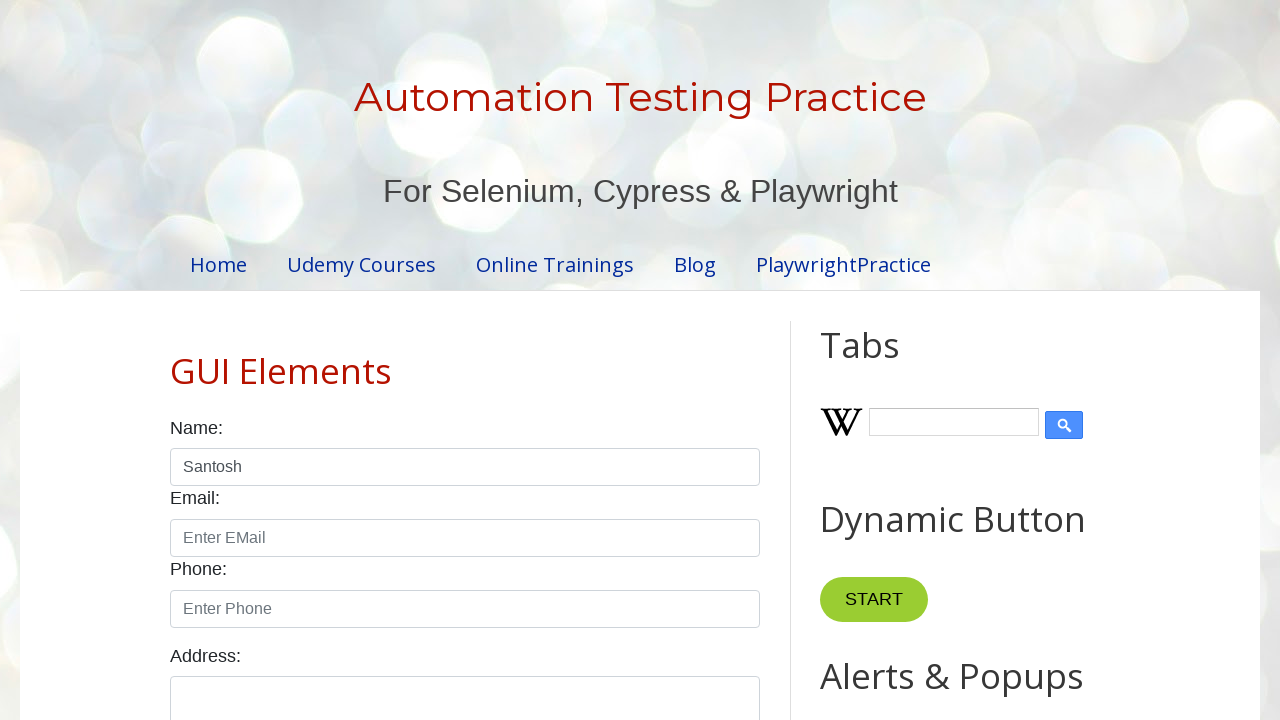

Clicked male radio button using JavaScript execution
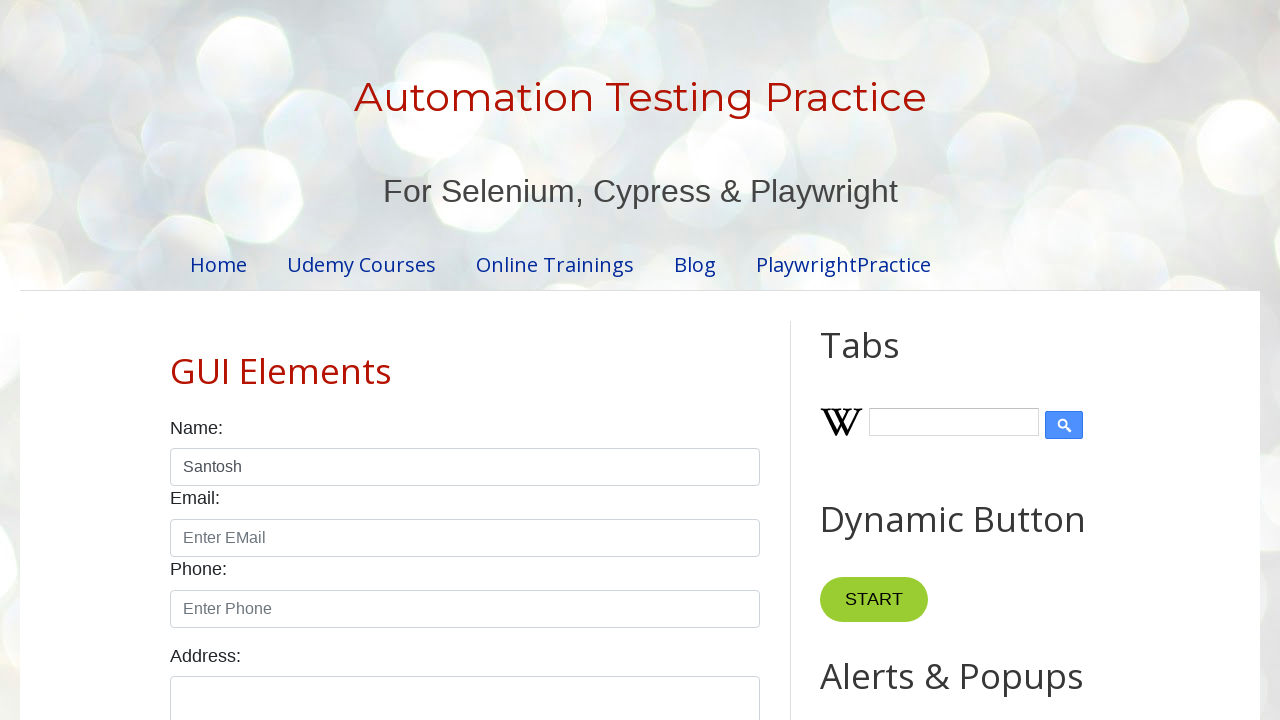

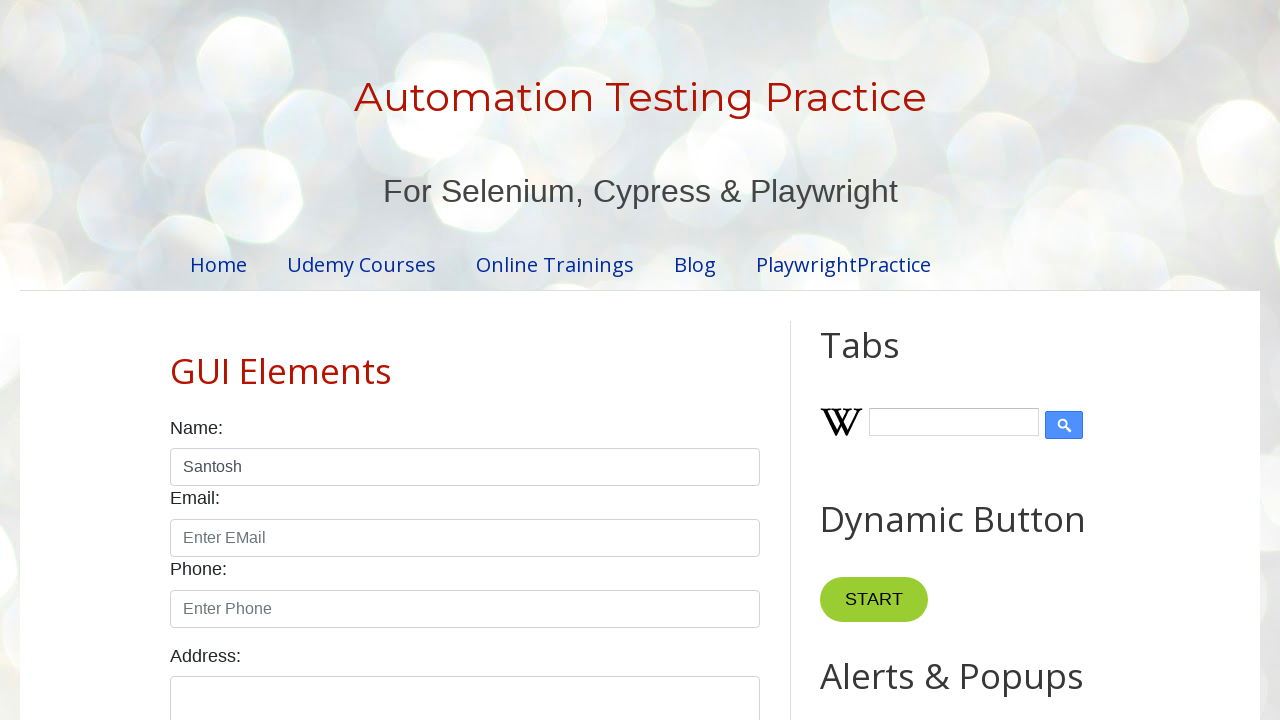